Tests navigation to the Sortable Data Tables page and verifies that the table with headers and rows is displayed correctly

Starting URL: https://the-internet.herokuapp.com/

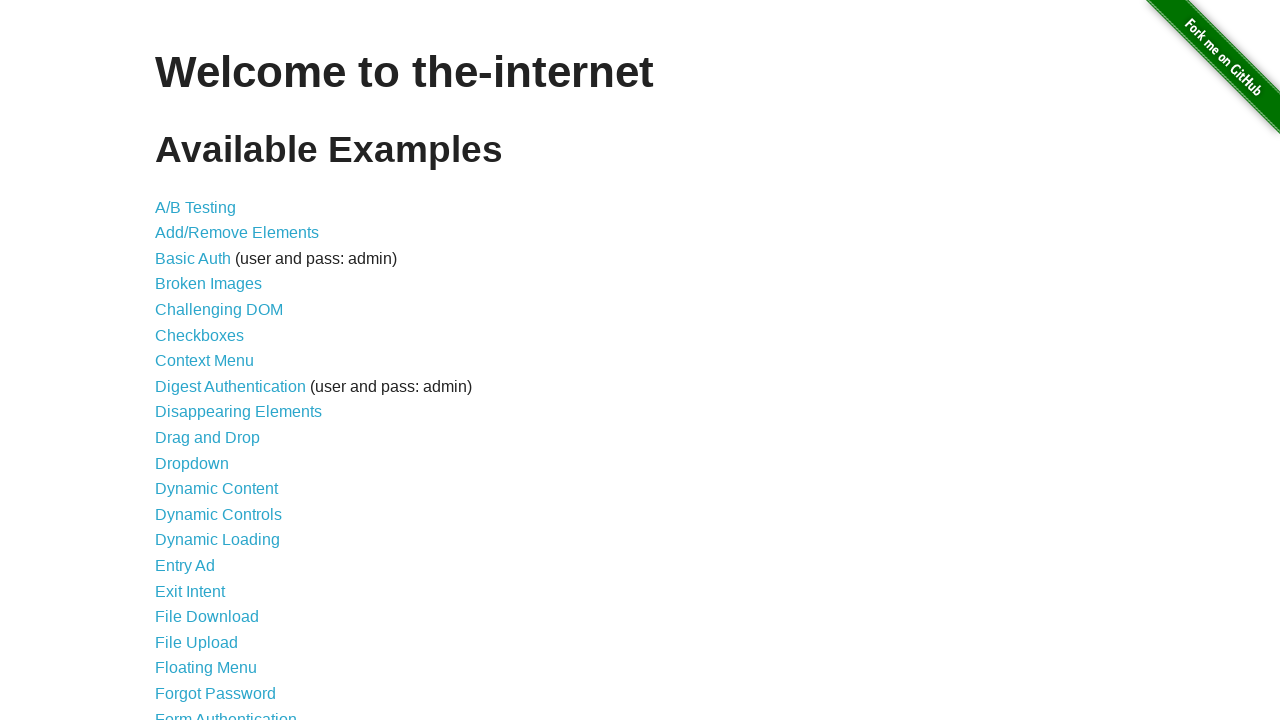

Clicked on 'Sortable Data Tables' link at (230, 574) on text=Sortable Data Tables
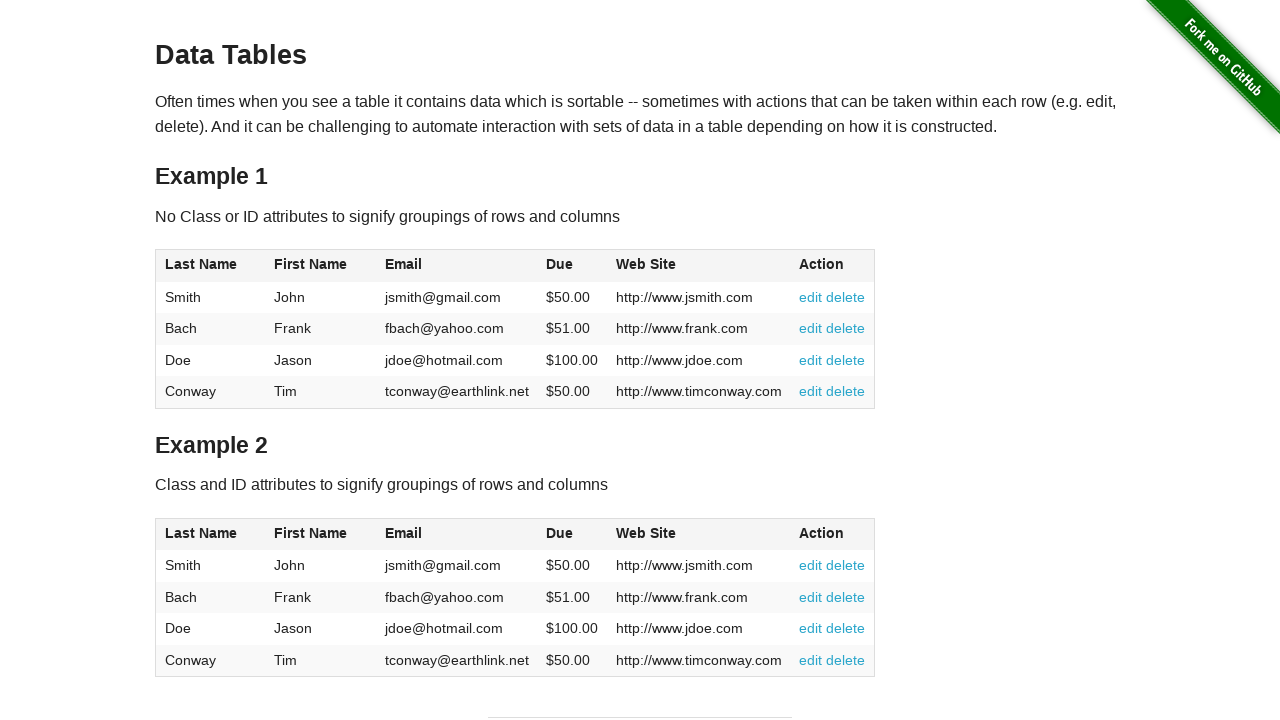

Waited for table #table1 to be visible
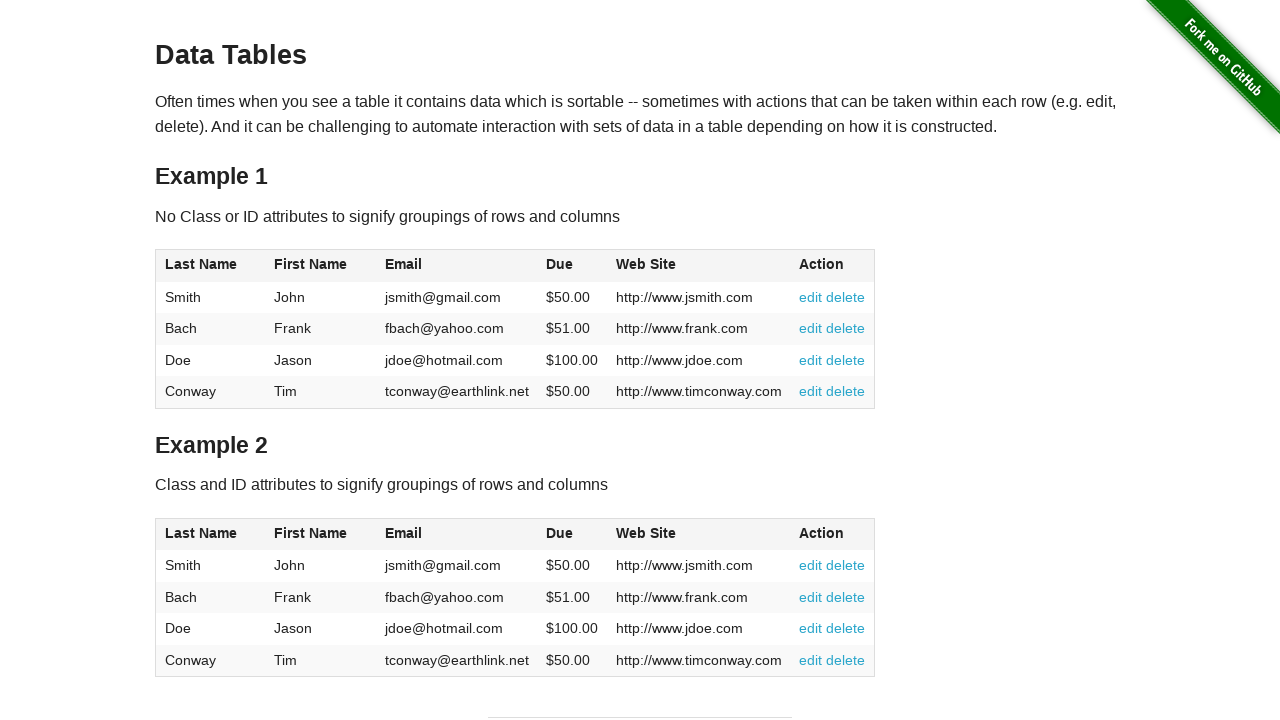

Verified table headers are present in #table1
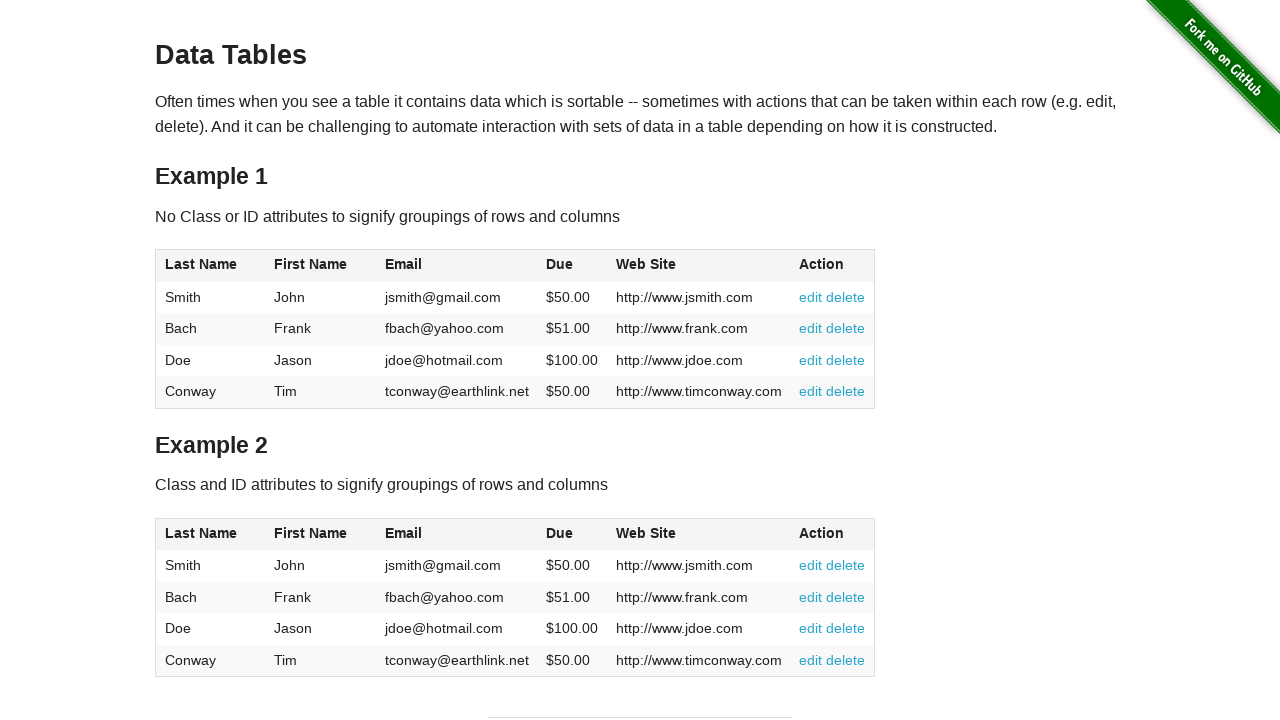

Verified table has data rows in #table1
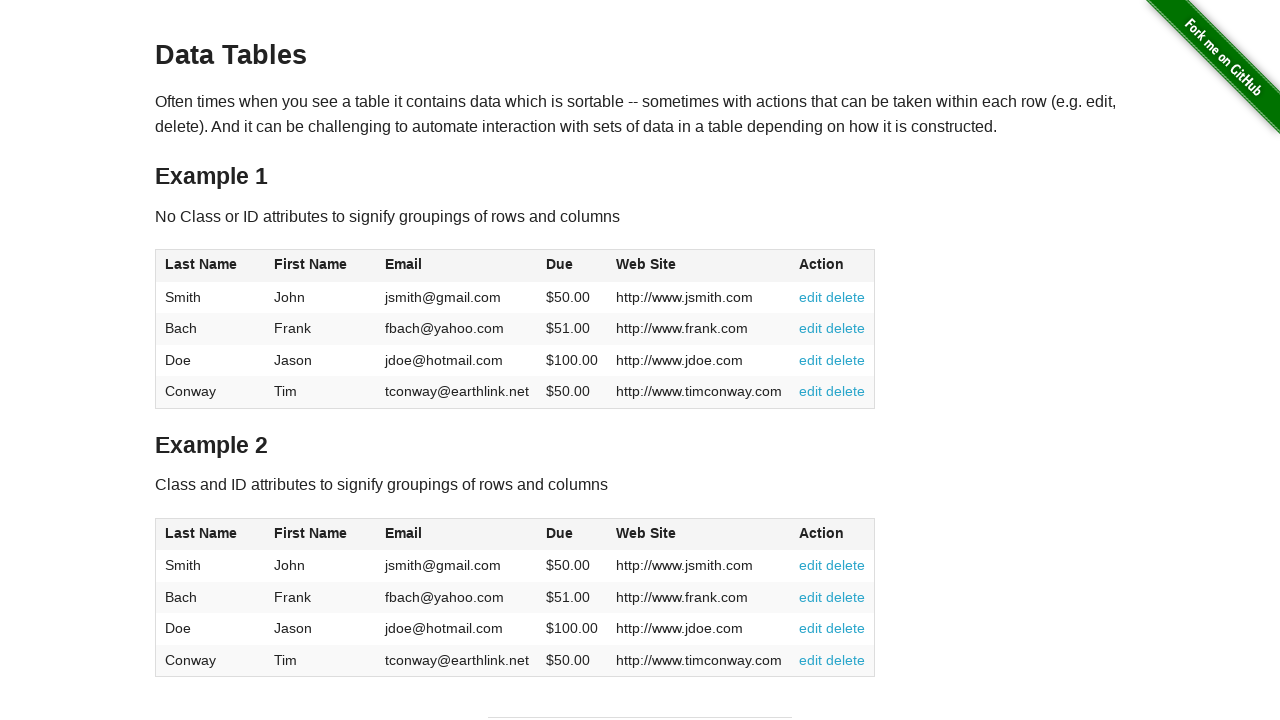

Clicked on first column header (Last Name) to test sorting at (210, 266) on #table1 thead tr th:nth-child(1)
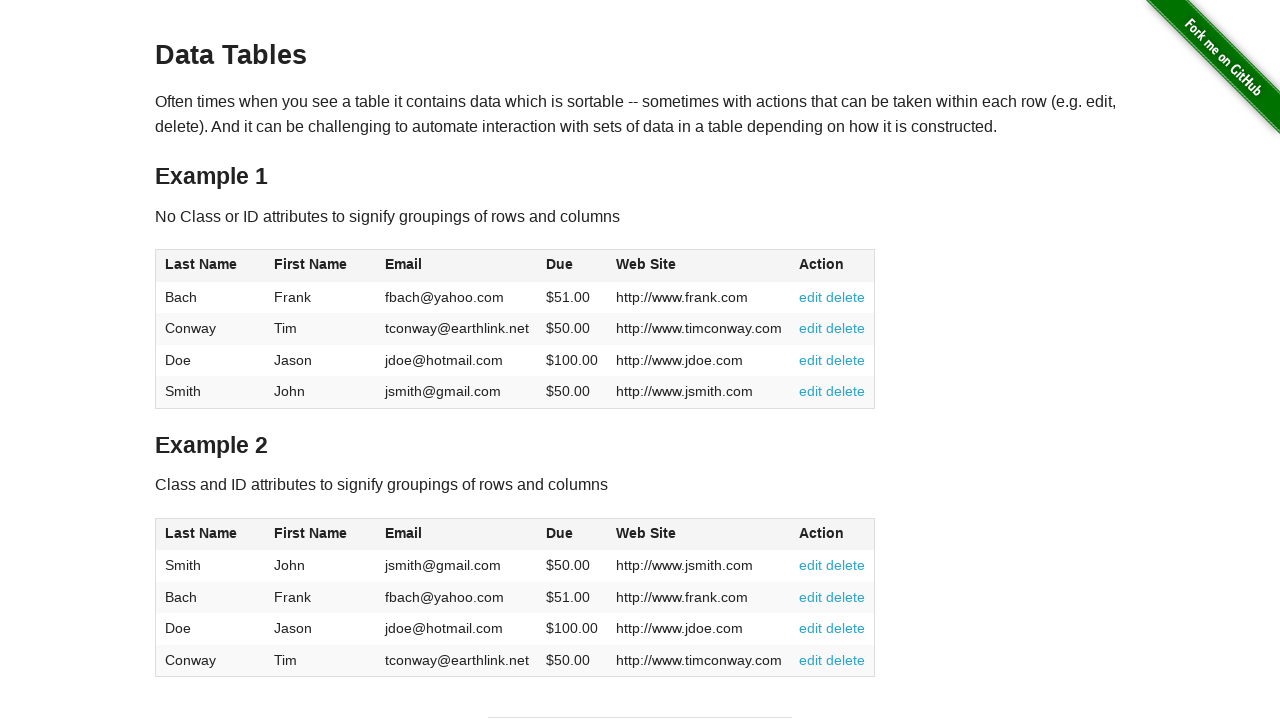

Waited for table to complete sorting and display sorted data
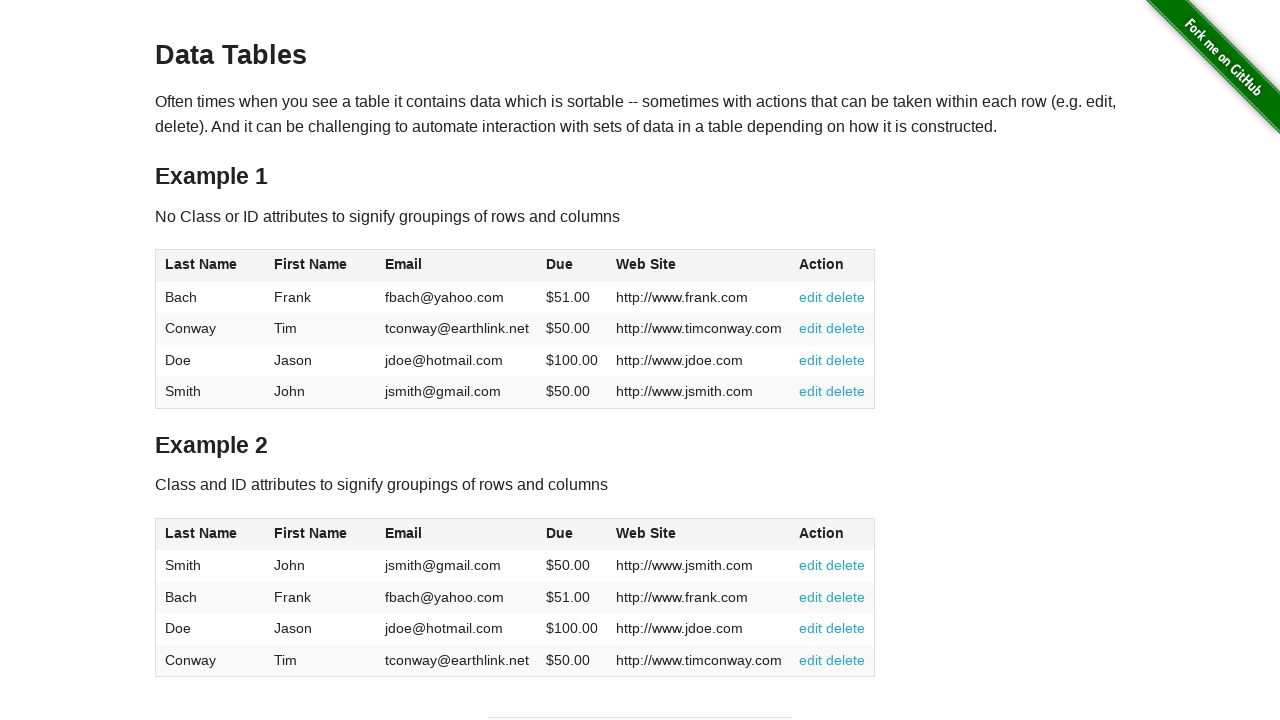

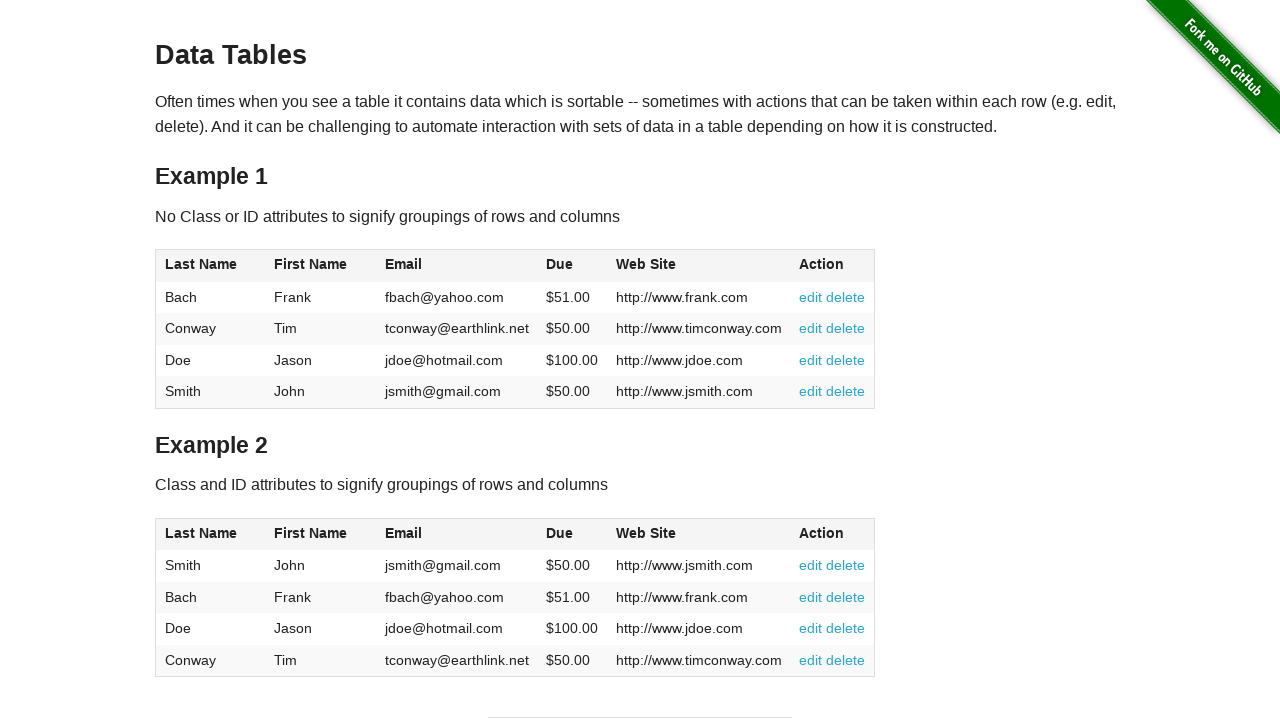